Tests form interaction by reading a custom attribute from an element, calculating a mathematical result based on it, filling the answer into an input field, checking a checkbox, selecting a radio button, and submitting the form.

Starting URL: http://suninjuly.github.io/get_attribute.html

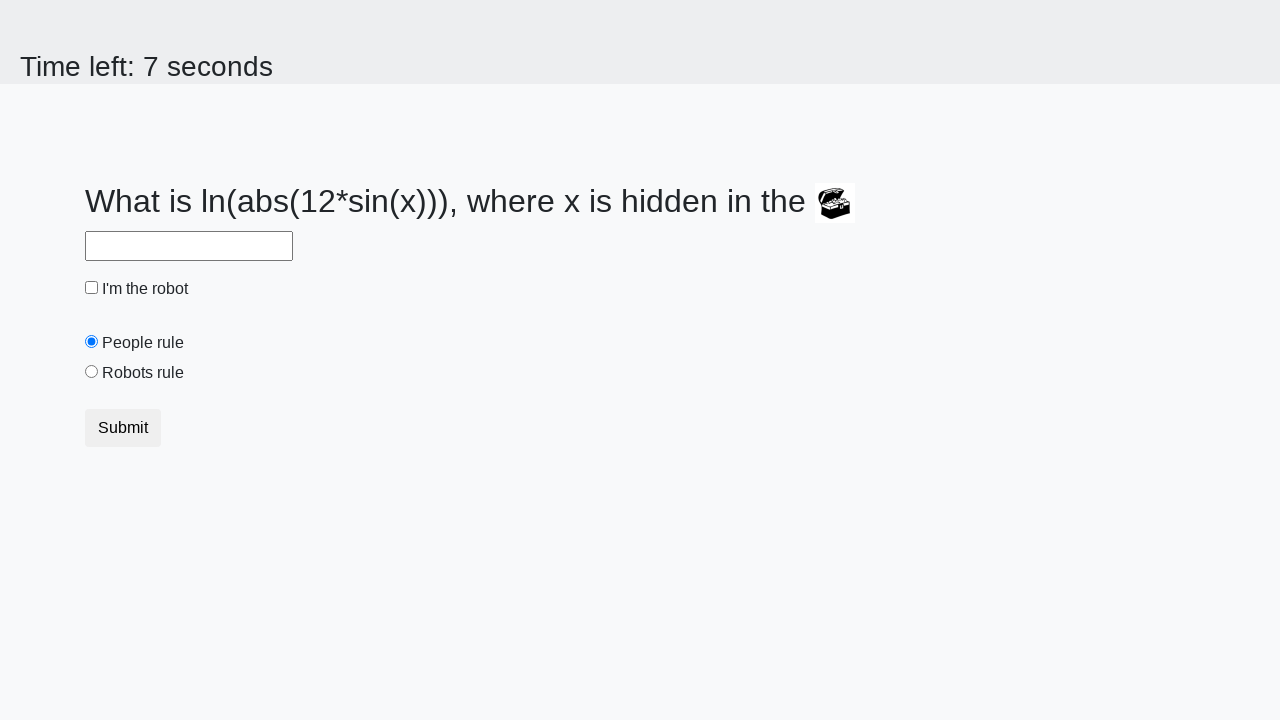

Retrieved custom 'valuex' attribute from treasure element
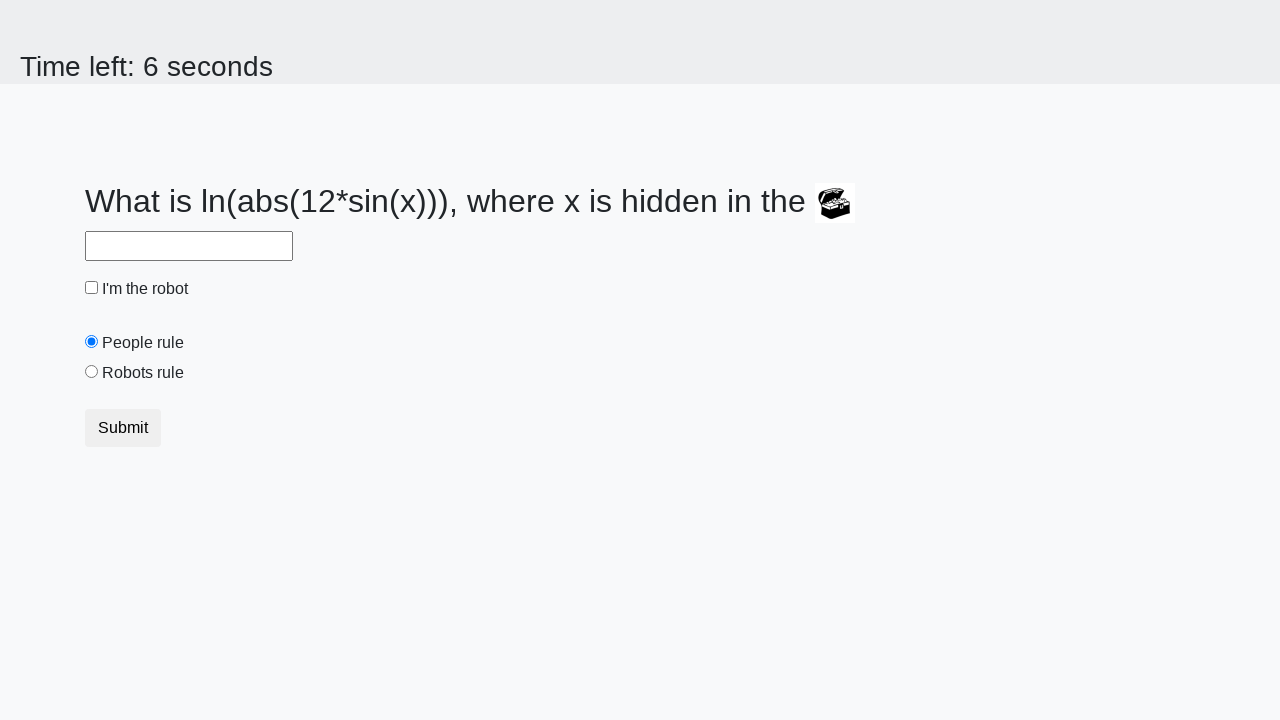

Calculated mathematical result based on attribute value
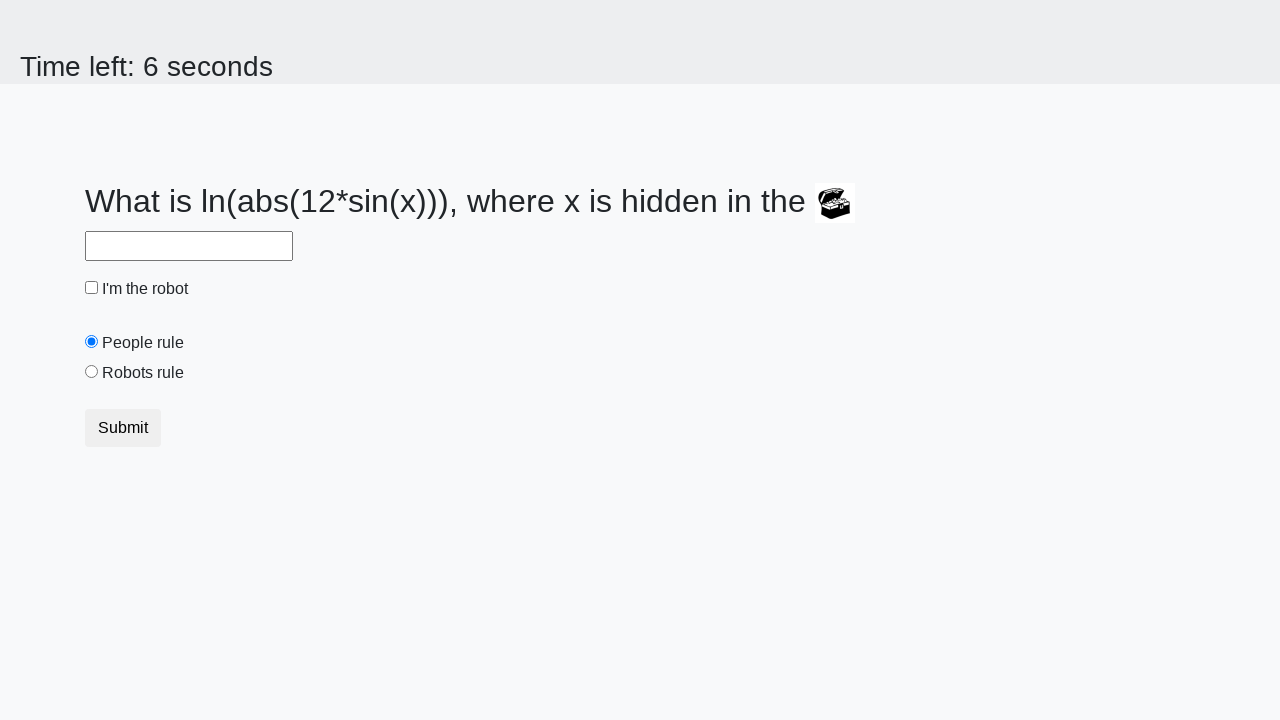

Filled answer field with calculated result on #answer
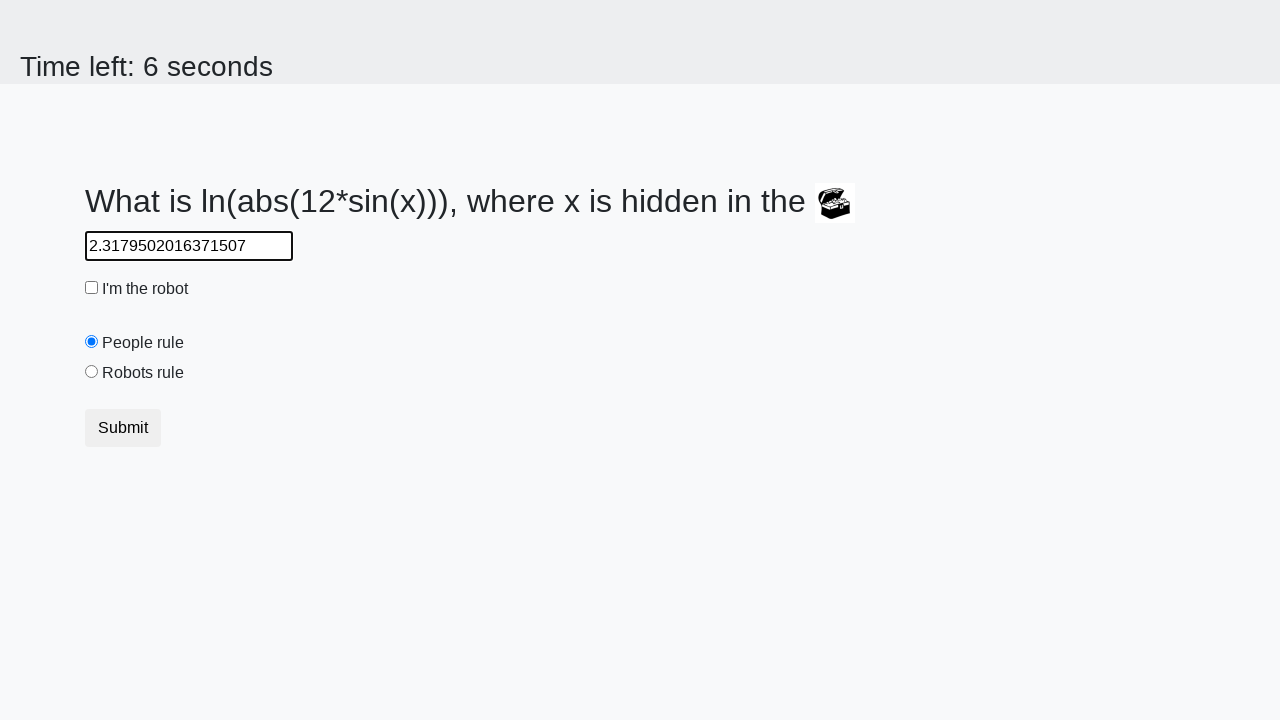

Checked the robot checkbox at (92, 288) on #robotCheckbox
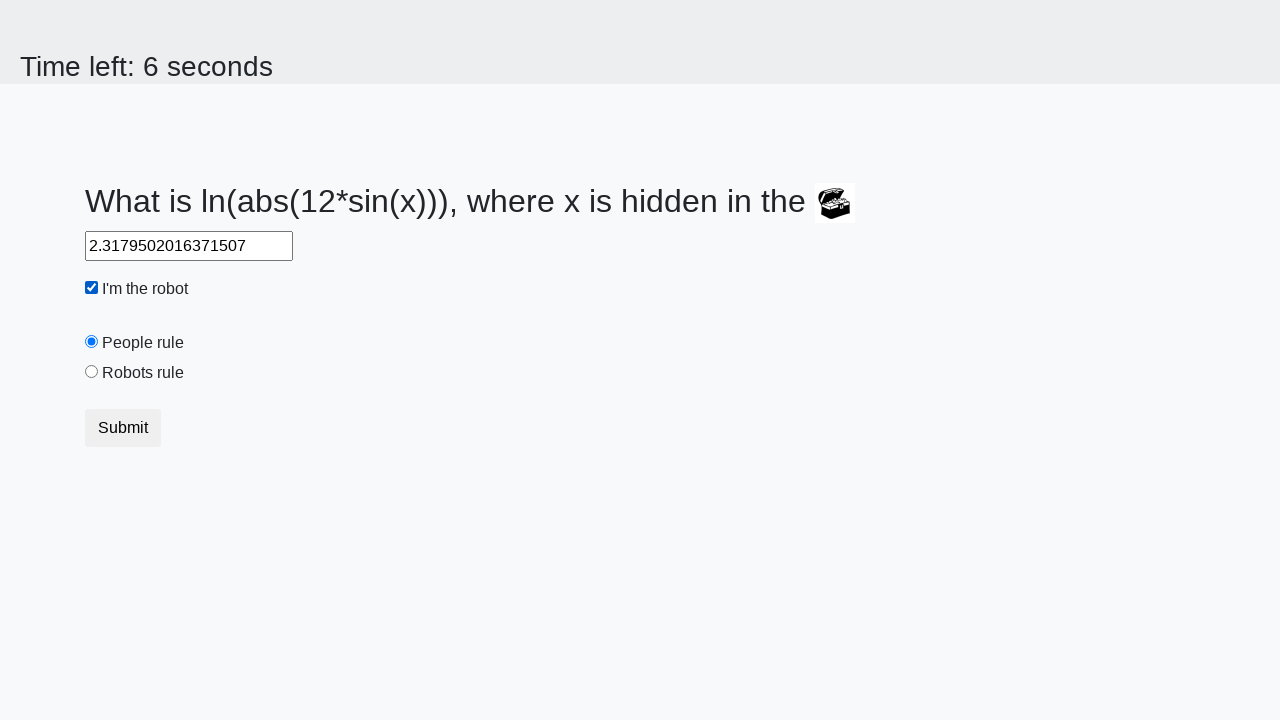

Selected the robots rule radio button at (92, 372) on #robotsRule
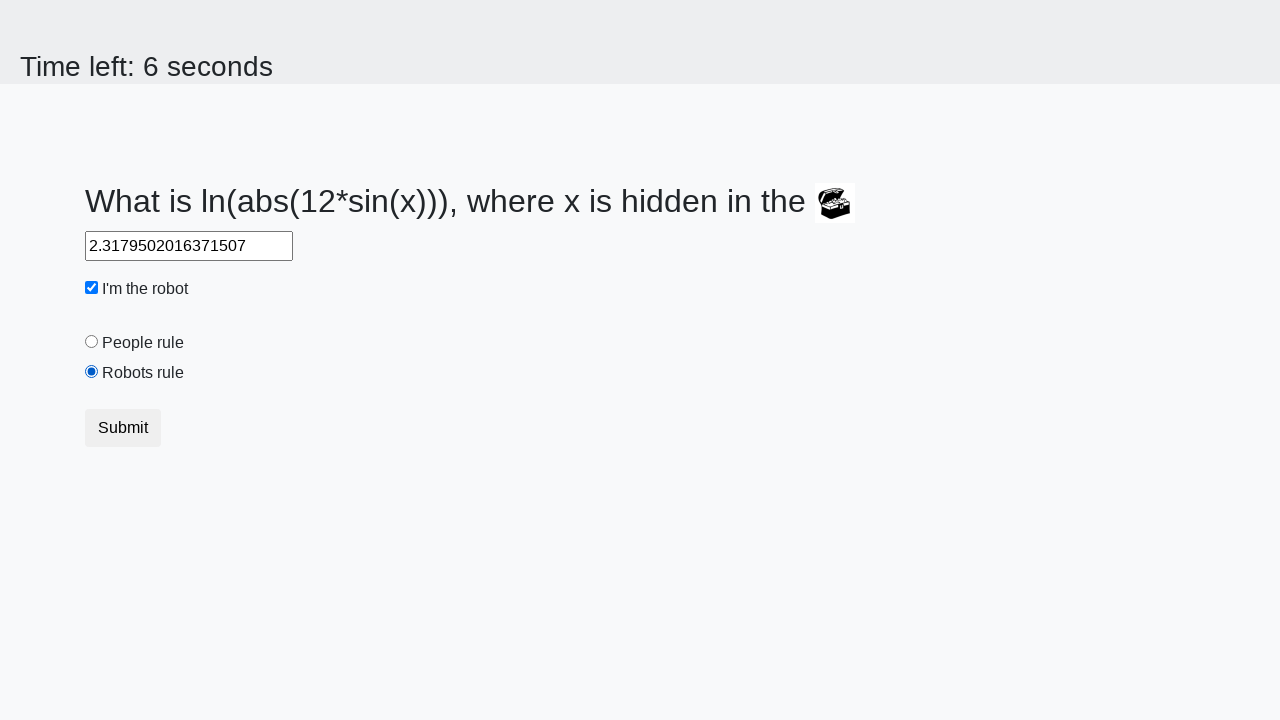

Clicked the submit button to complete form submission at (123, 428) on button.btn
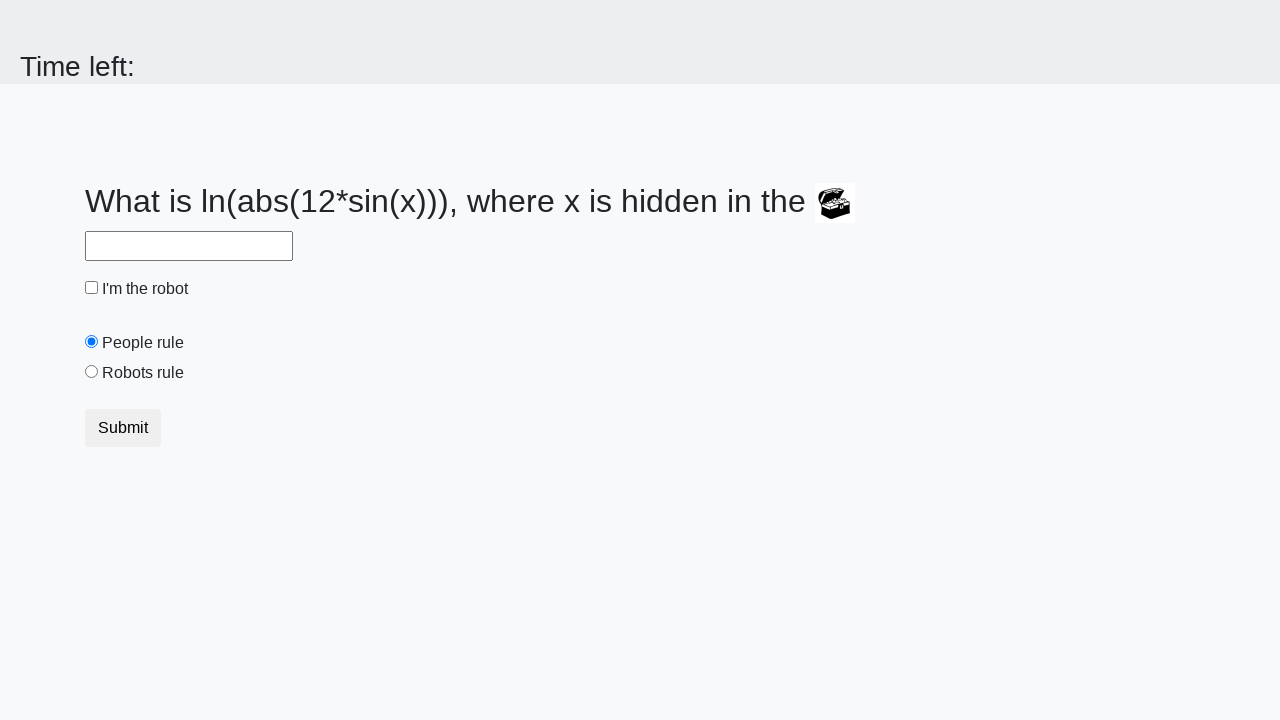

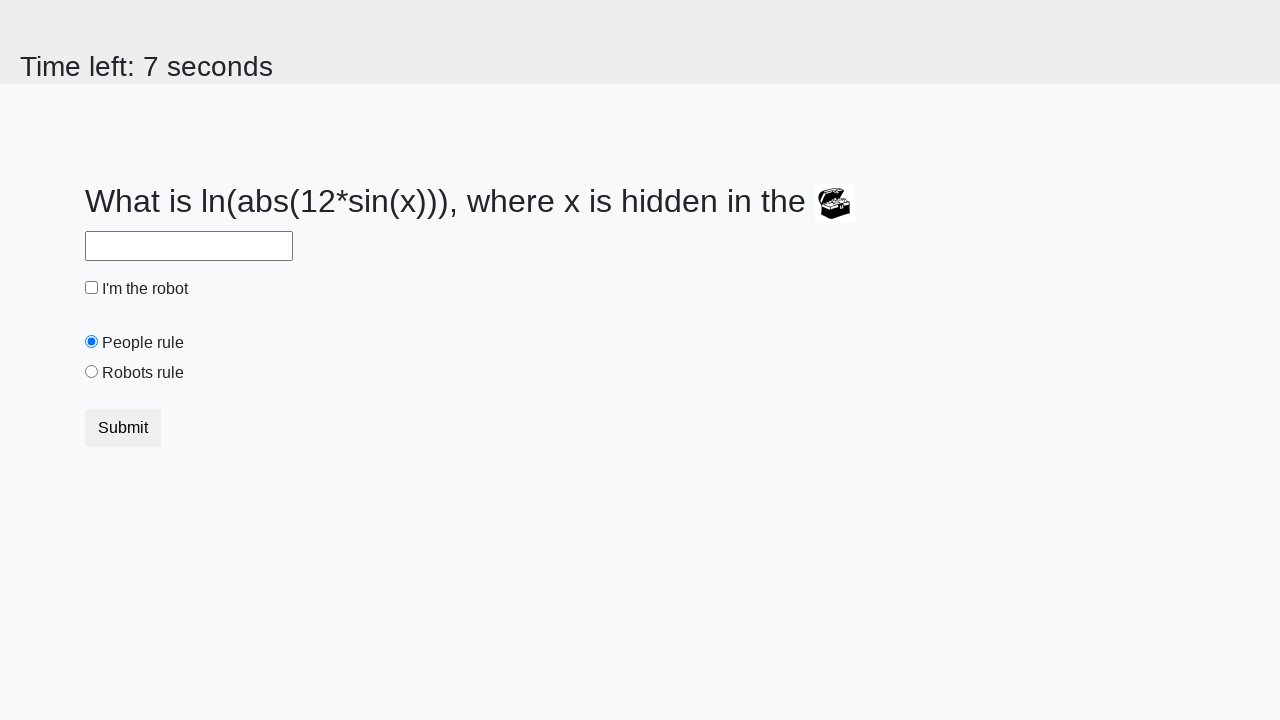